Tests dropdown selection functionality by selecting options from a dropdown menu using different values

Starting URL: https://the-internet.herokuapp.com/dropdown

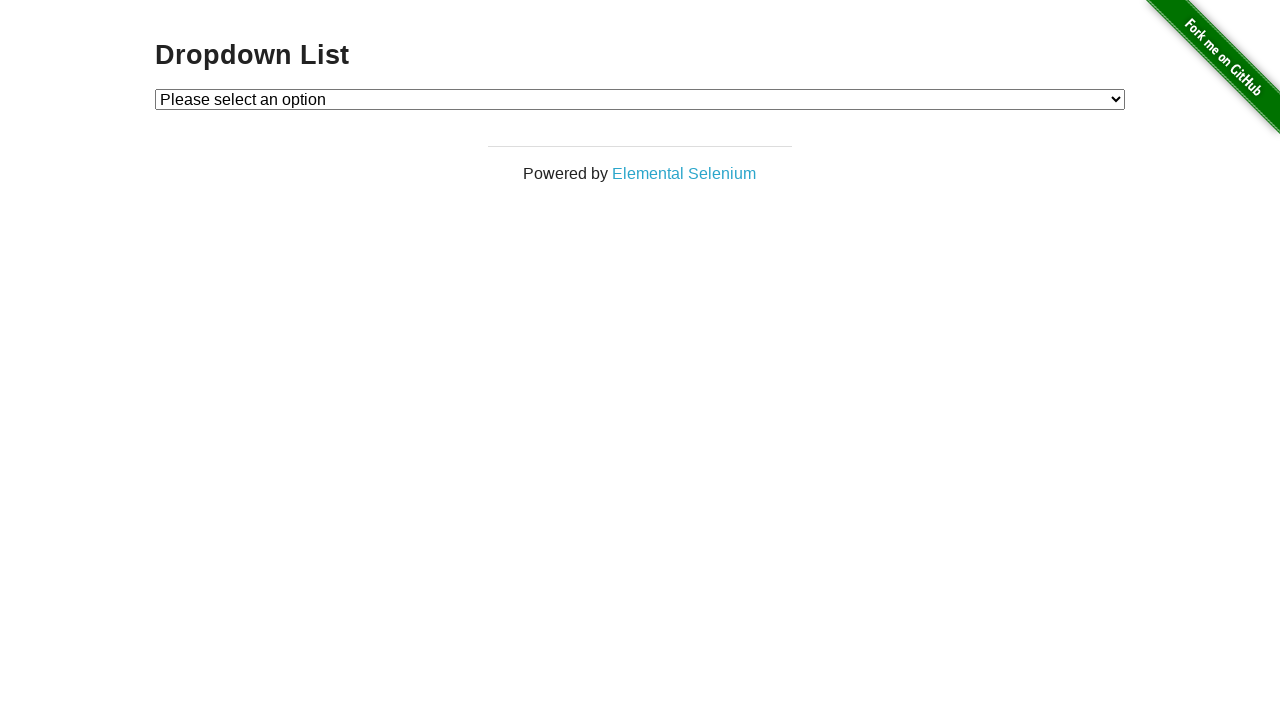

Selected option with value '1' from dropdown menu on #dropdown
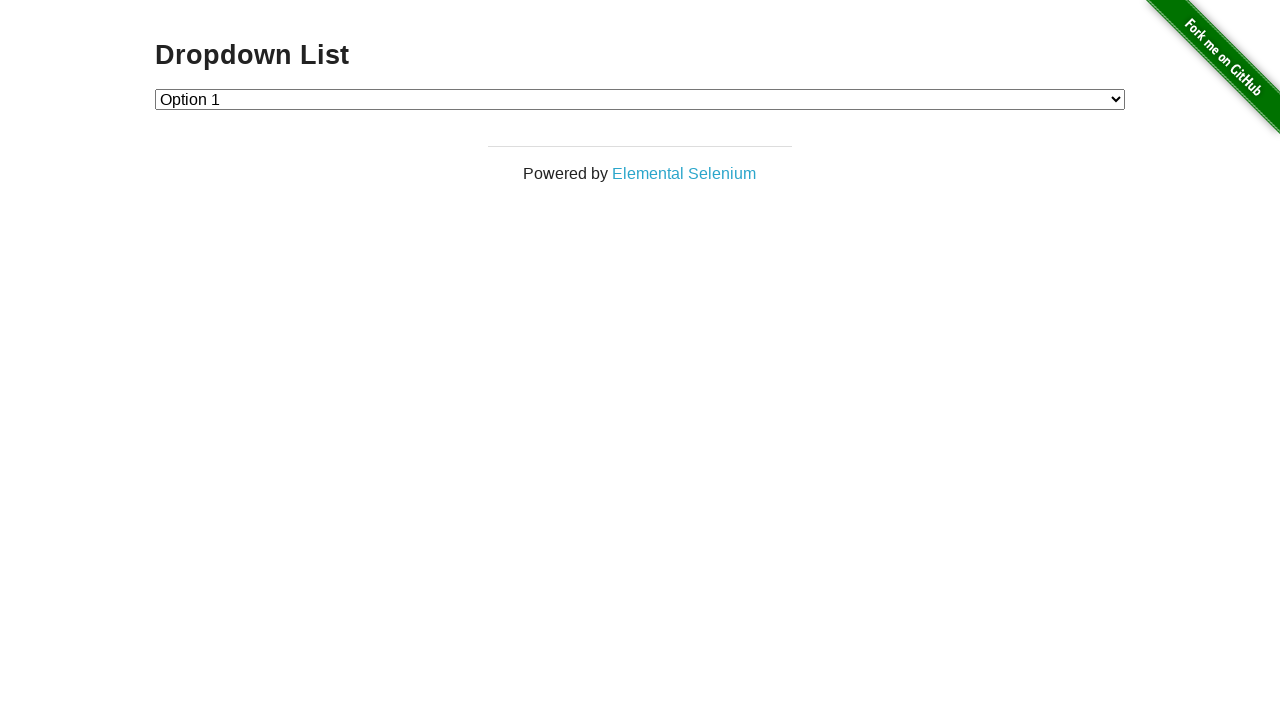

Selected option with value '2' from dropdown menu on #dropdown
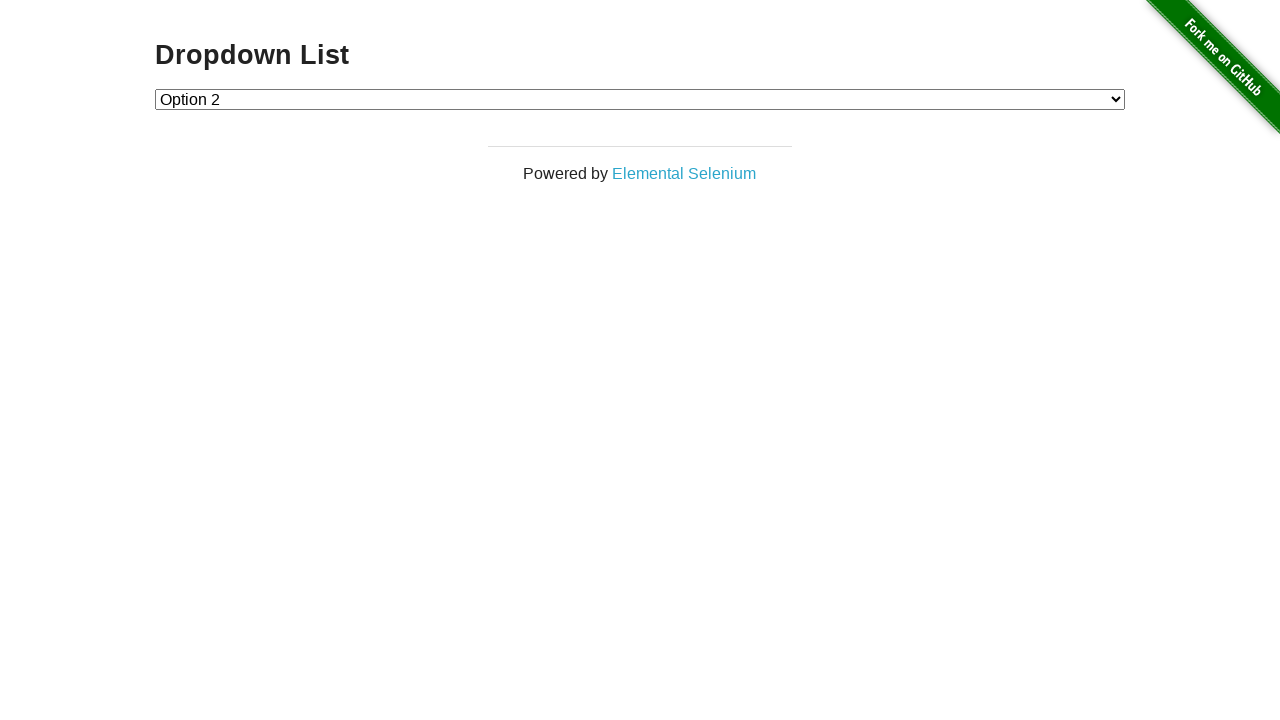

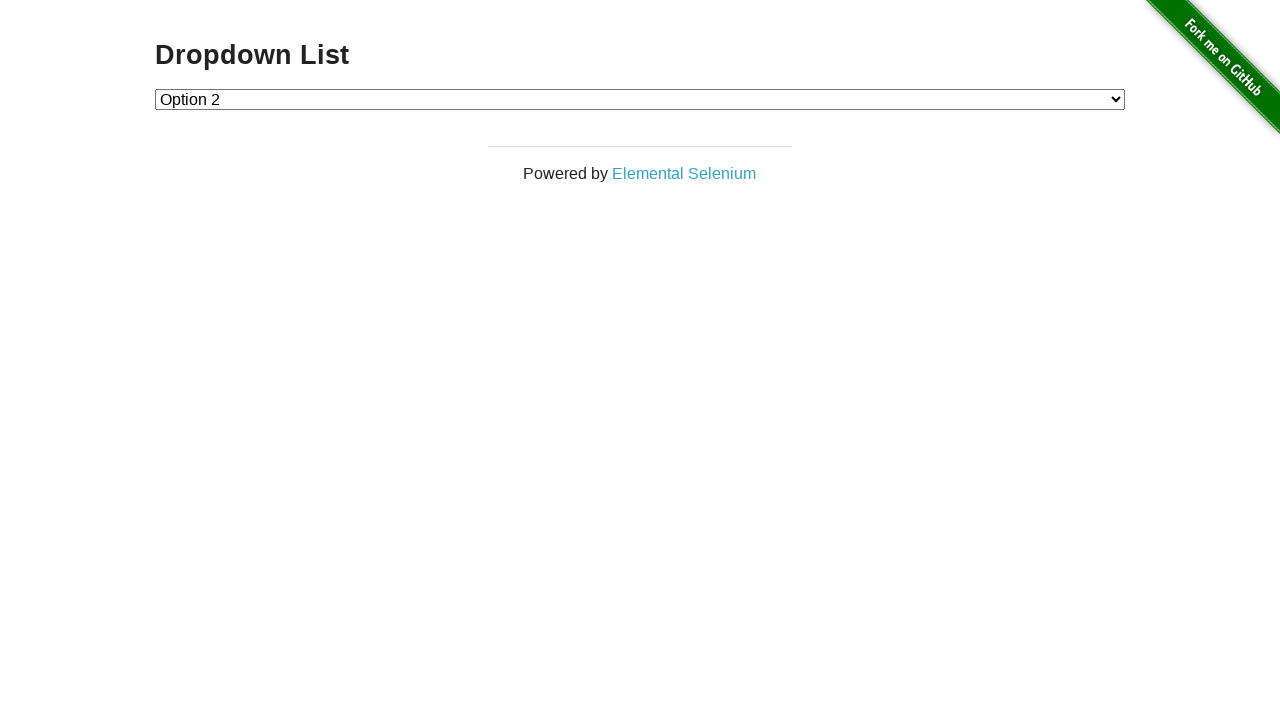